Tests dropdown selection functionality by interacting with a country dropdown list, selecting different options using various methods

Starting URL: http://qtpselenium.com/home/contact_trainer

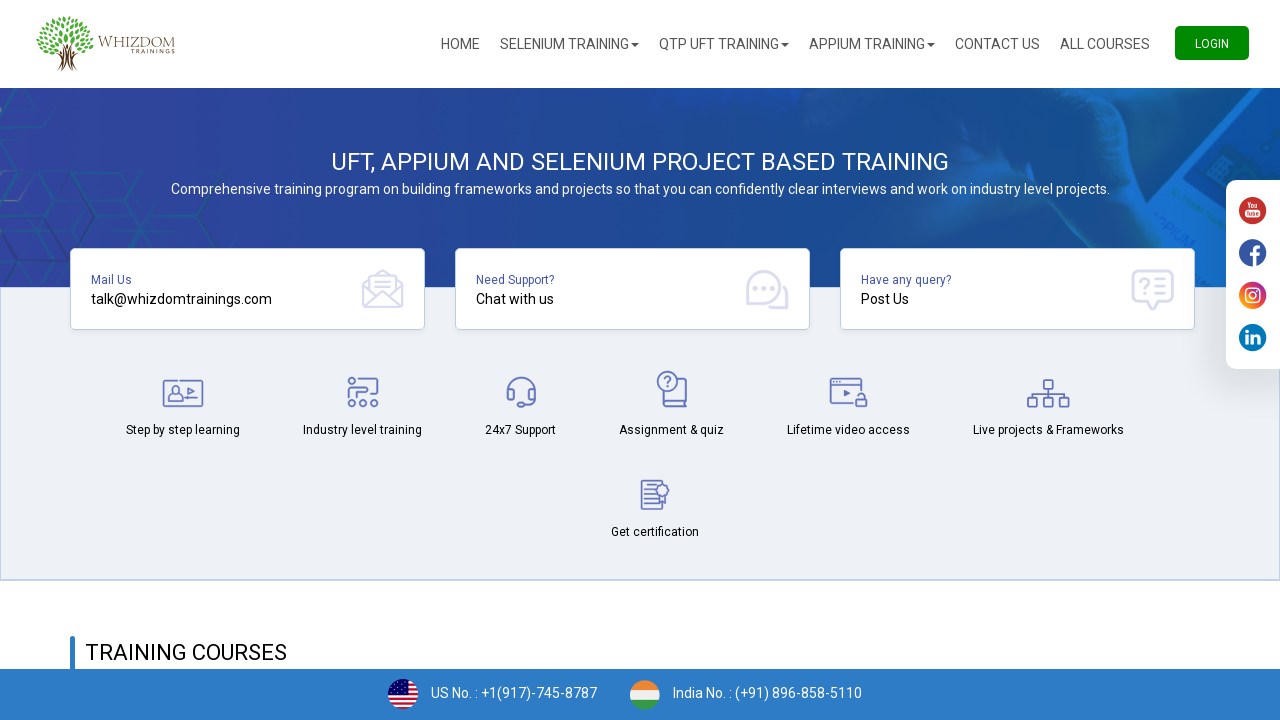

Located country dropdown element
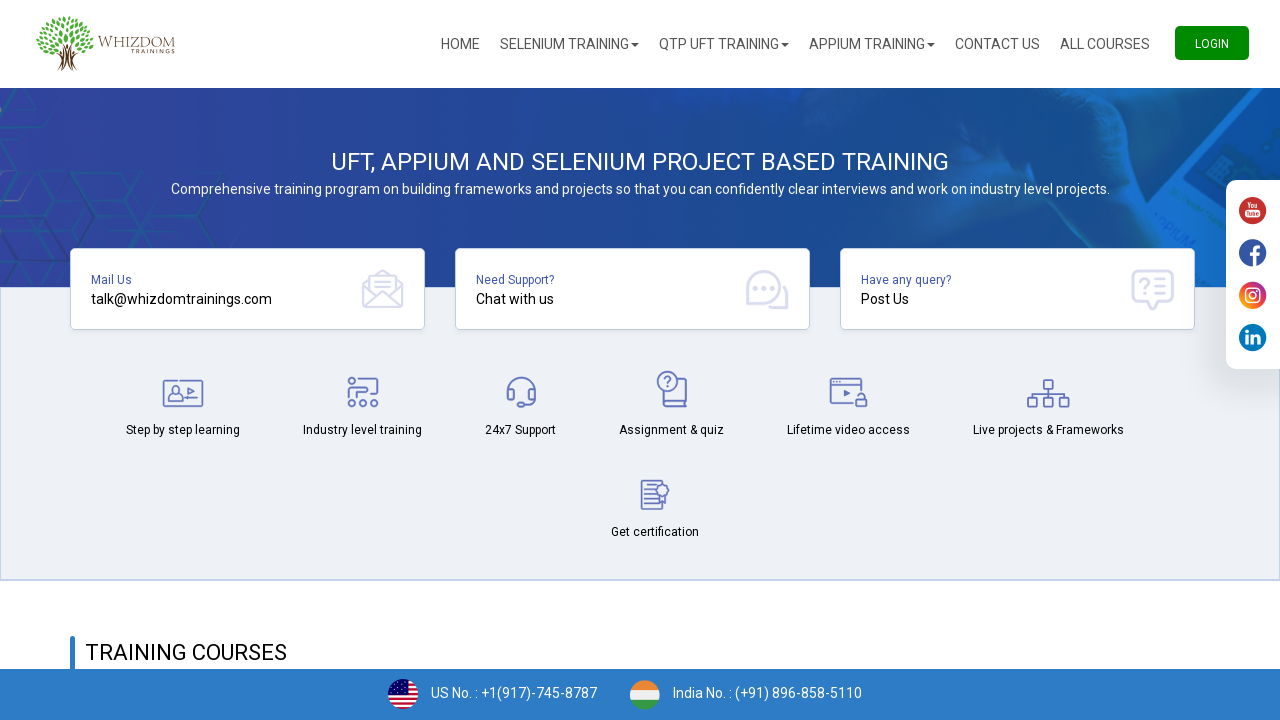

Typed 'India' in the country dropdown on select[name='country_id']
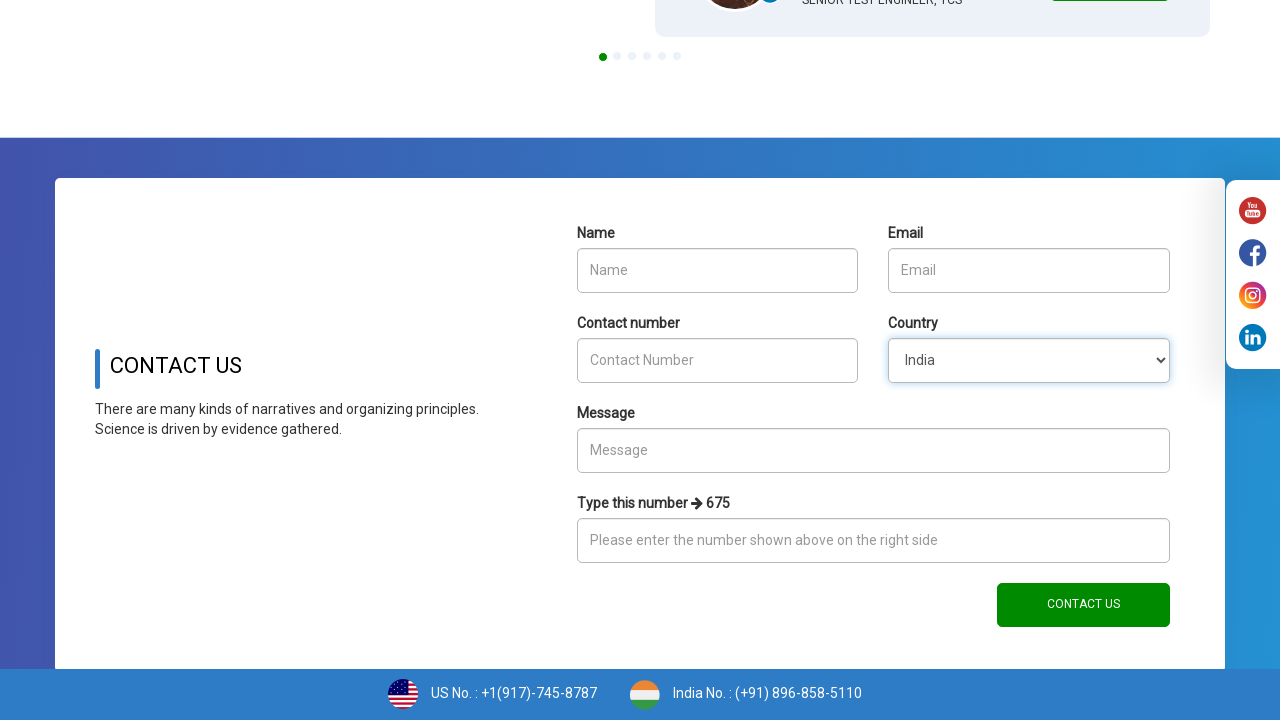

Selected dropdown option by value '108' on select[name='country_id']
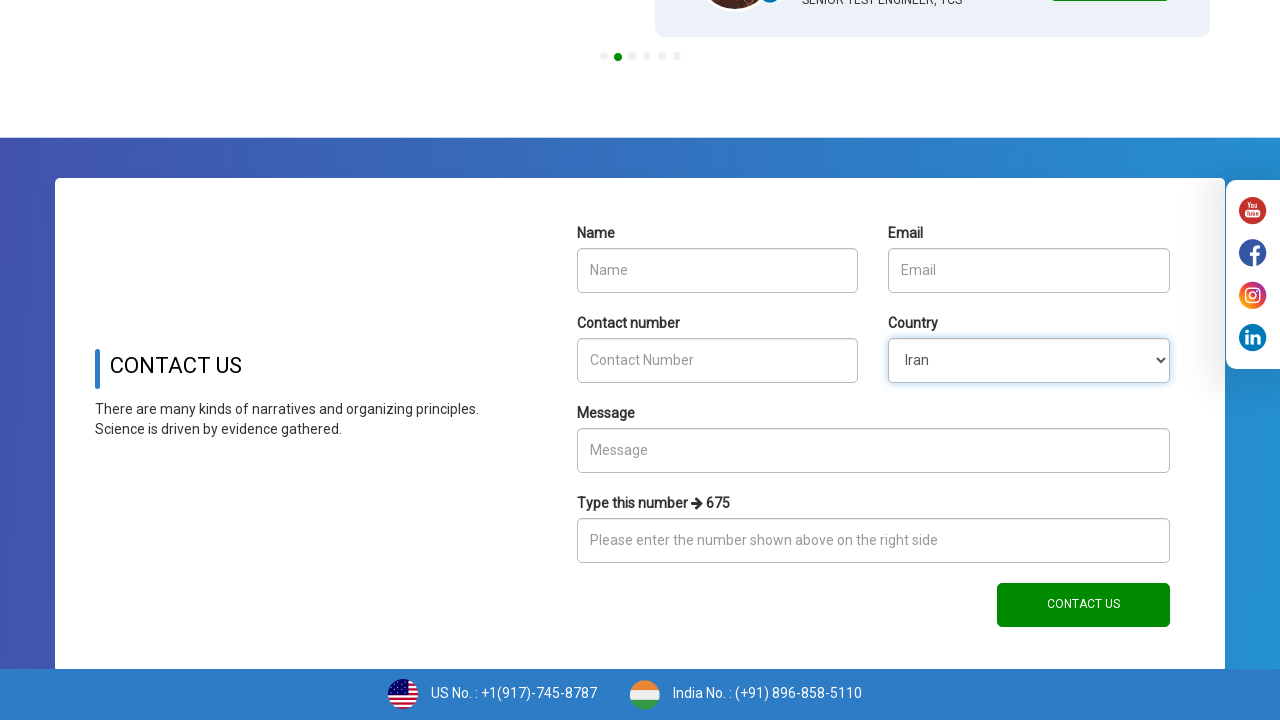

Selected dropdown option 'Bangladesh' by visible text on select[name='country_id']
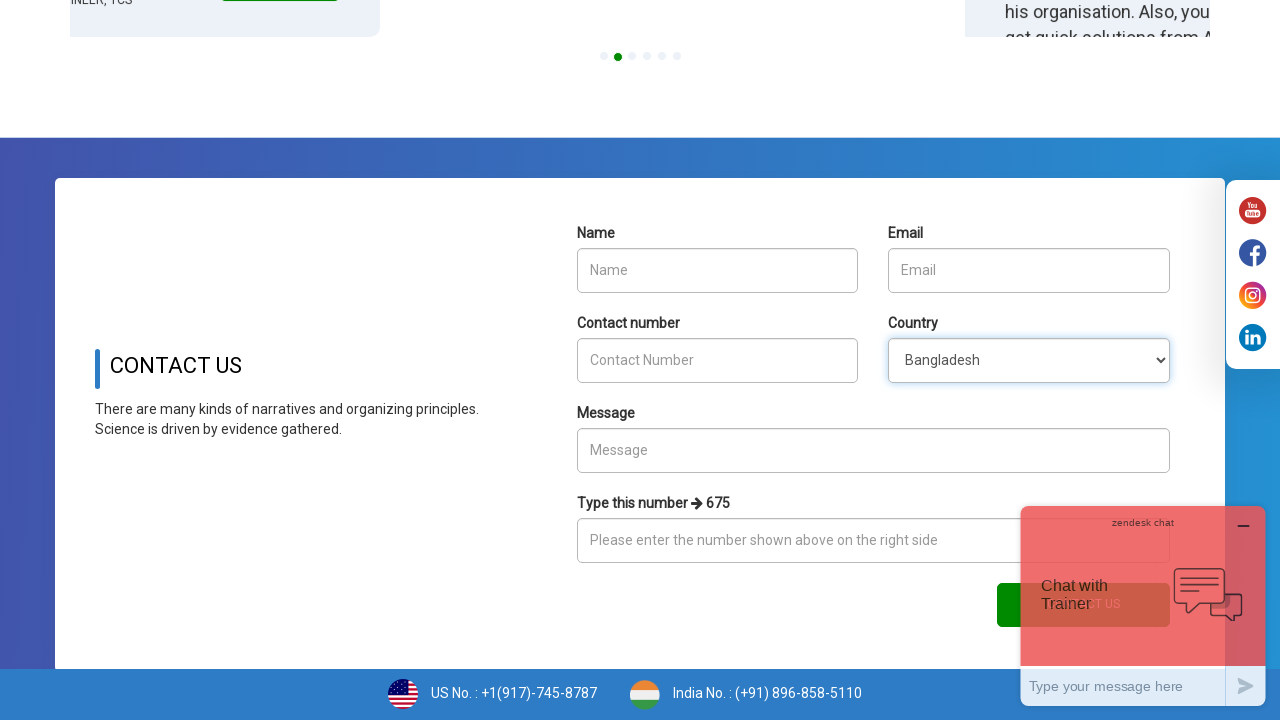

Retrieved all country options from dropdown
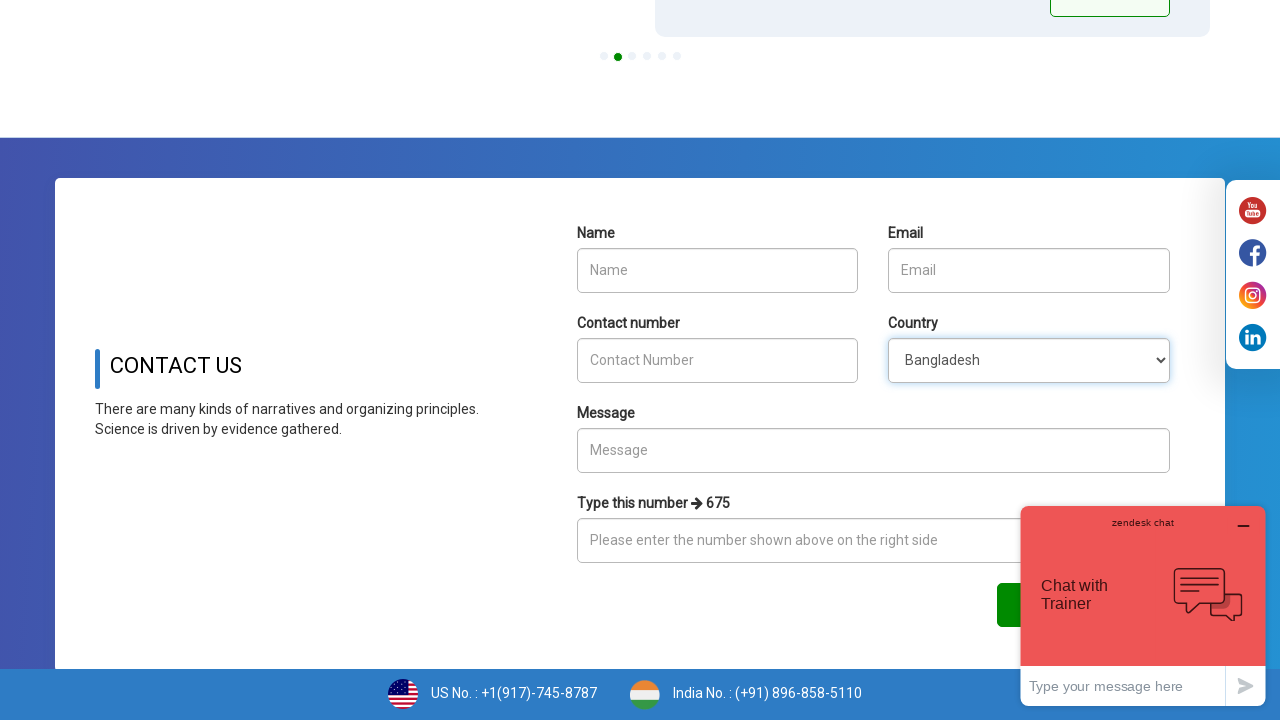

Printed all country options and their selected status
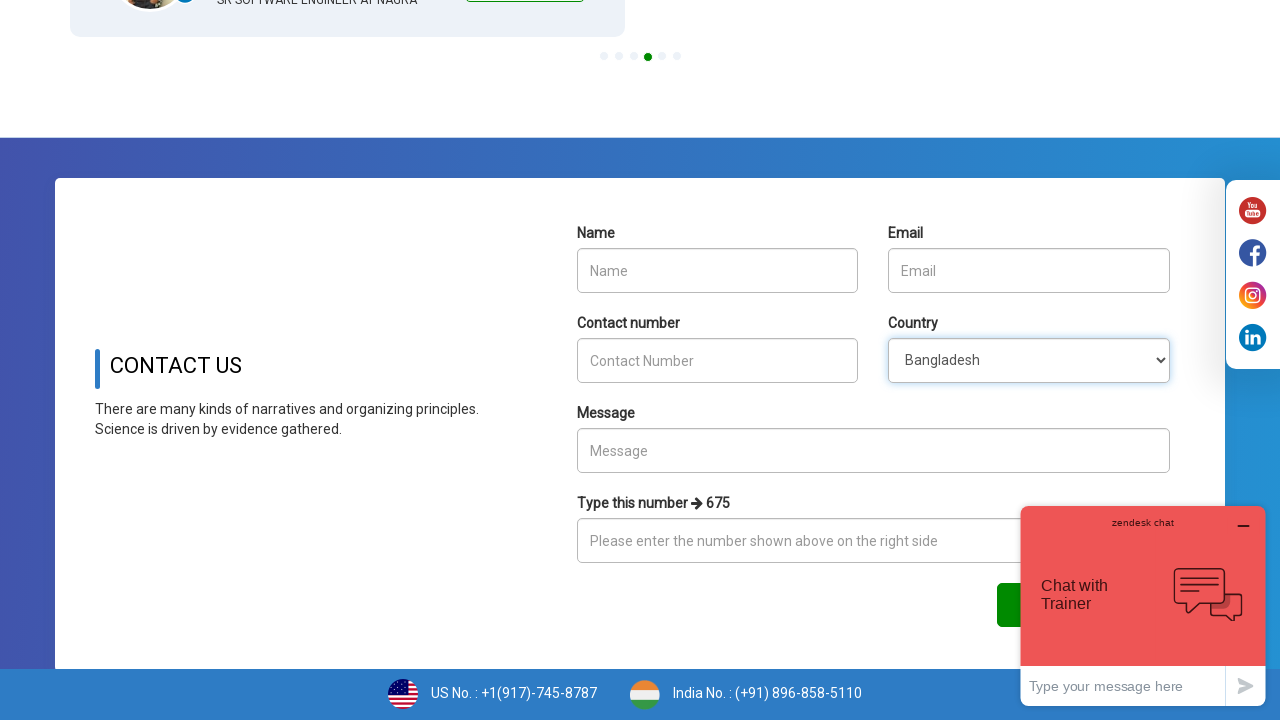

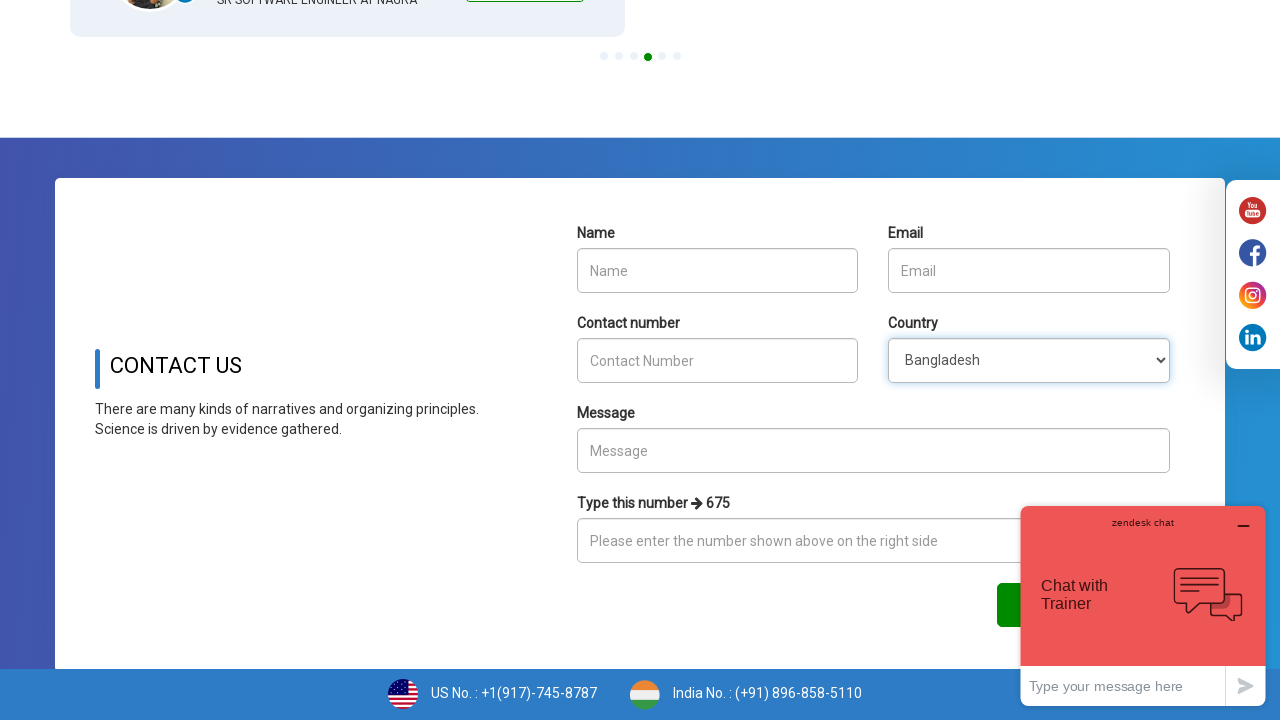